Tests drag and drop functionality by dragging column A to column B using JavaScript simulation

Starting URL: http://the-internet.herokuapp.com/drag_and_drop

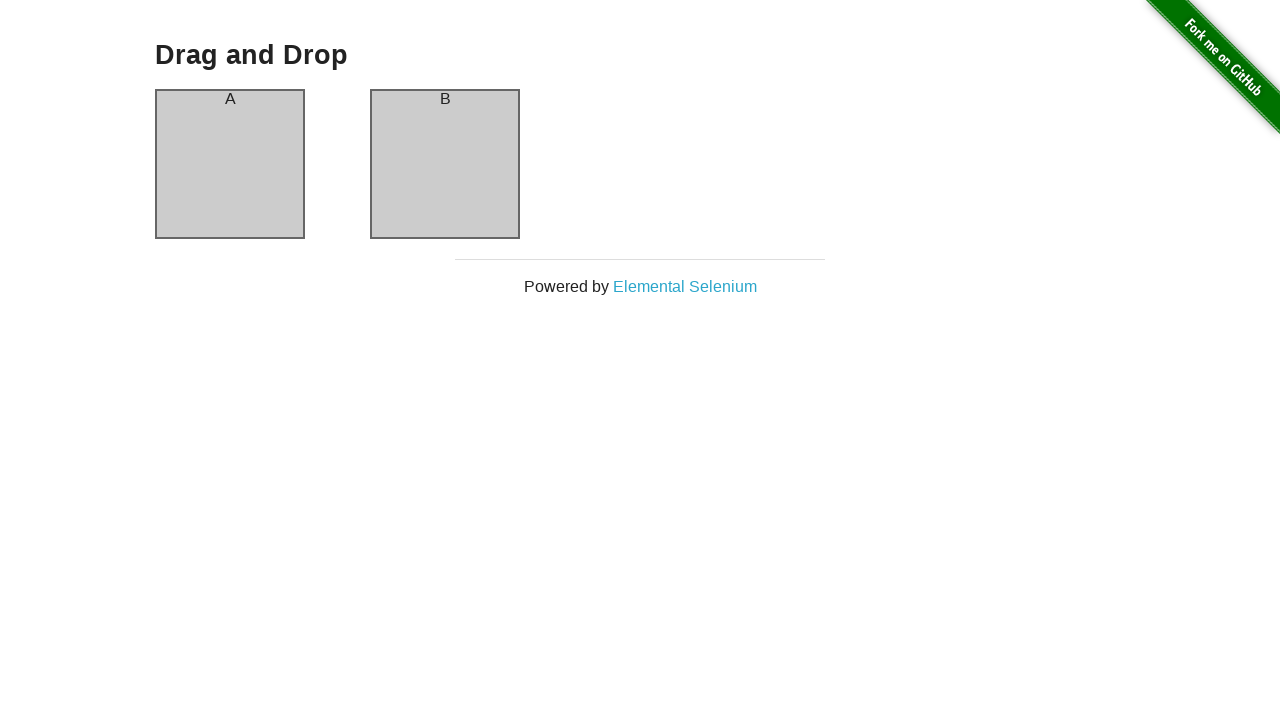

Waited for column A element to be ready
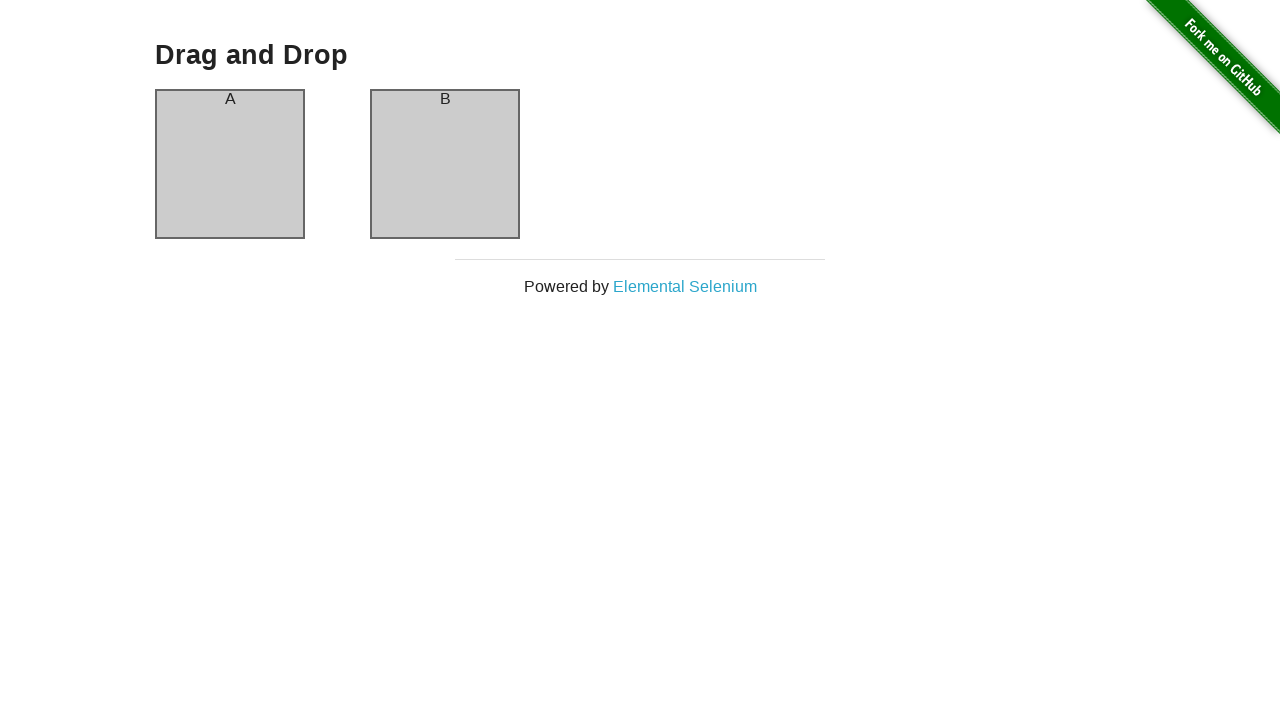

Waited for column B element to be ready
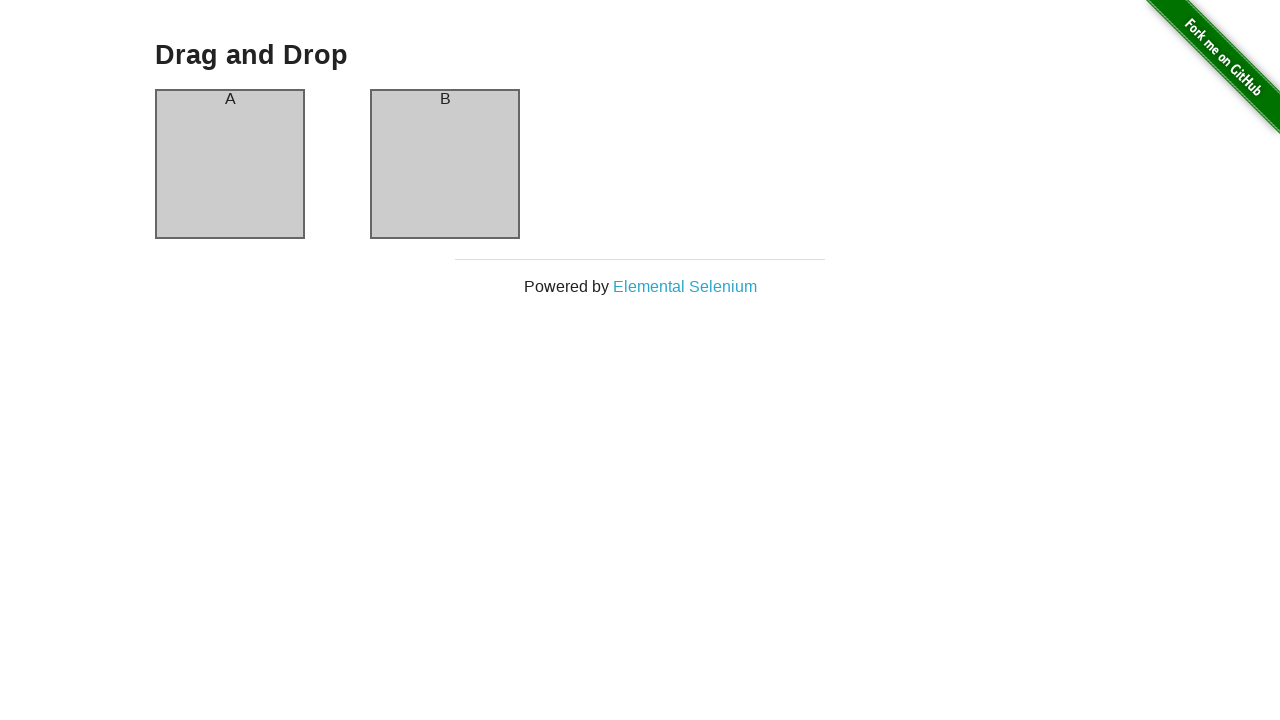

Located column A source element
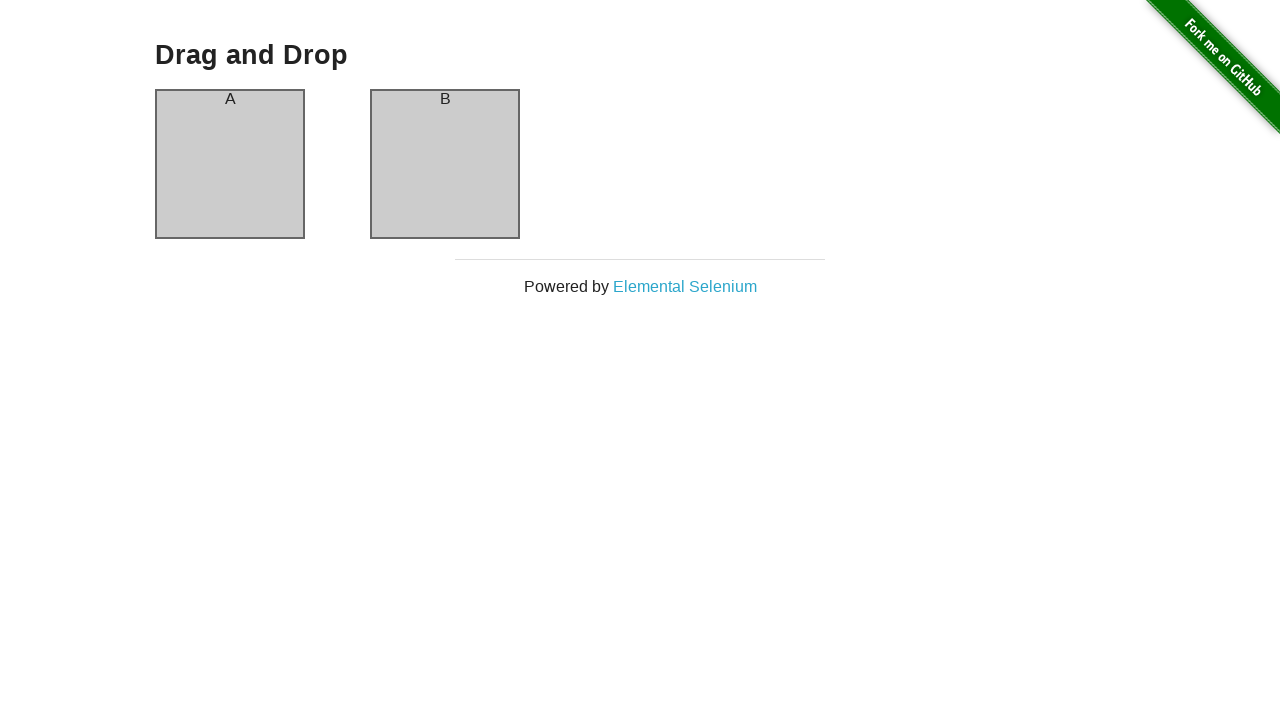

Located column B target element
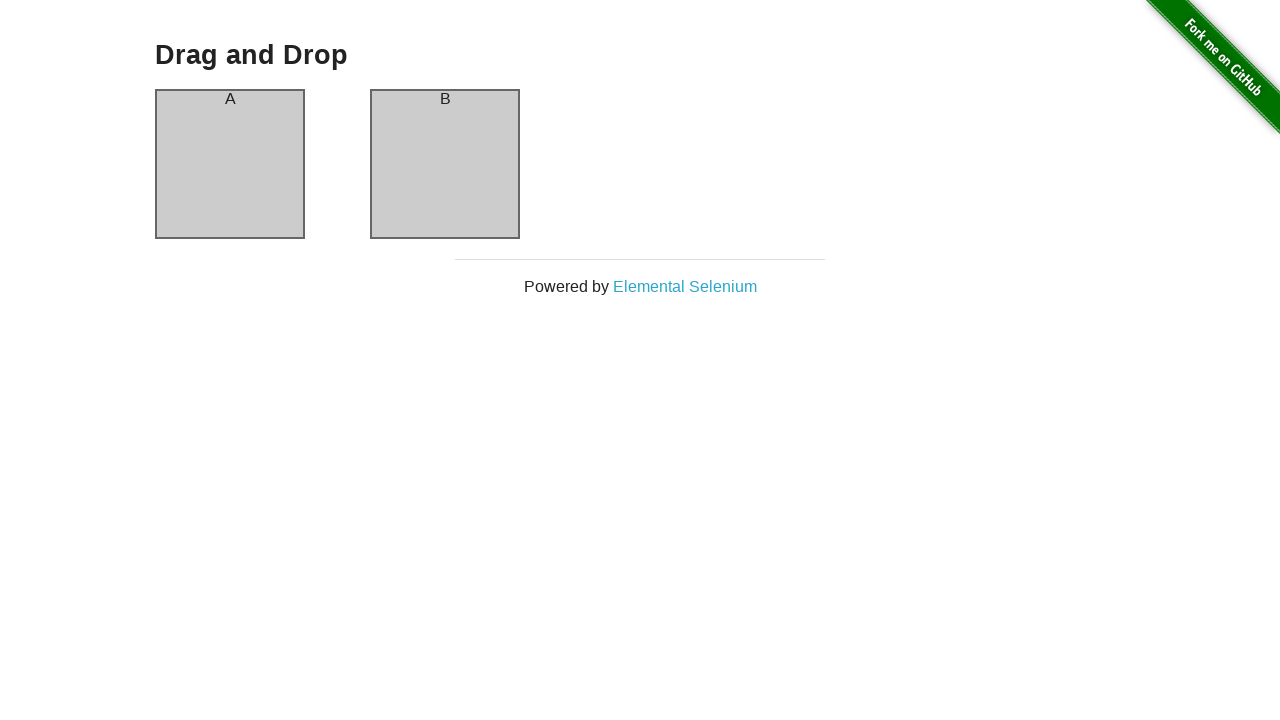

Dragged column A to column B at (445, 164)
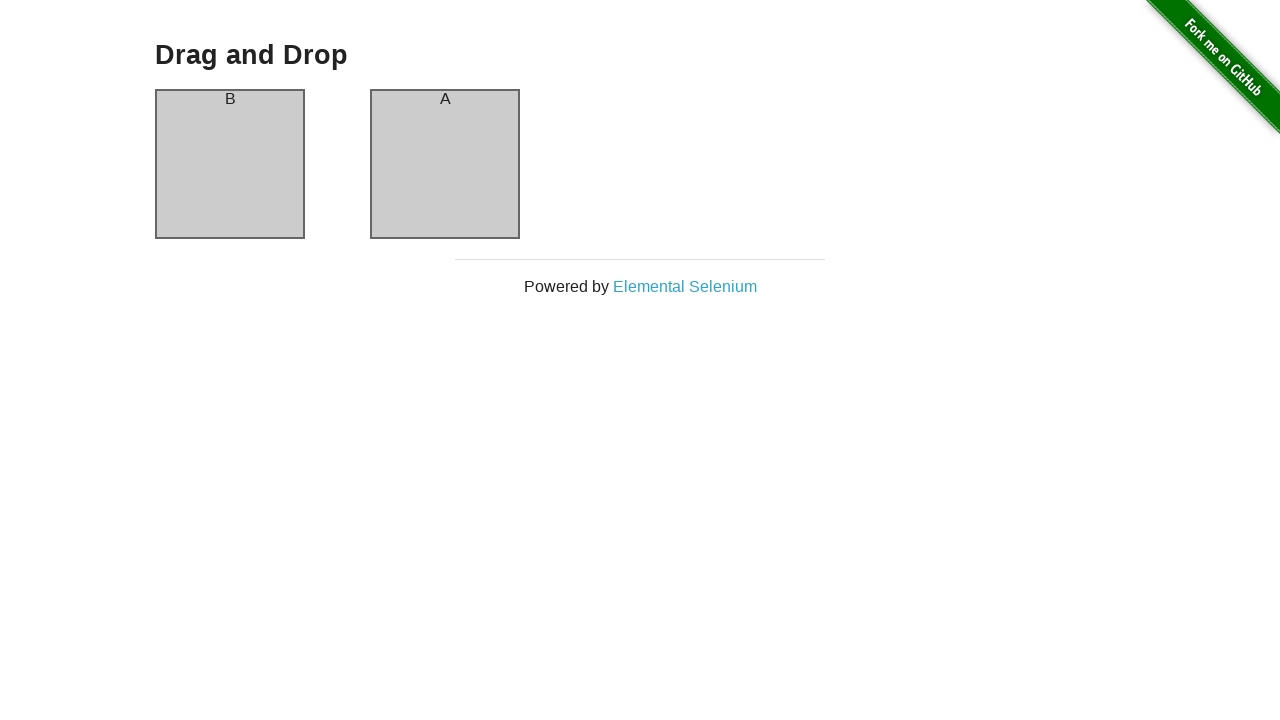

Waited 2 seconds for drag and drop operation to complete
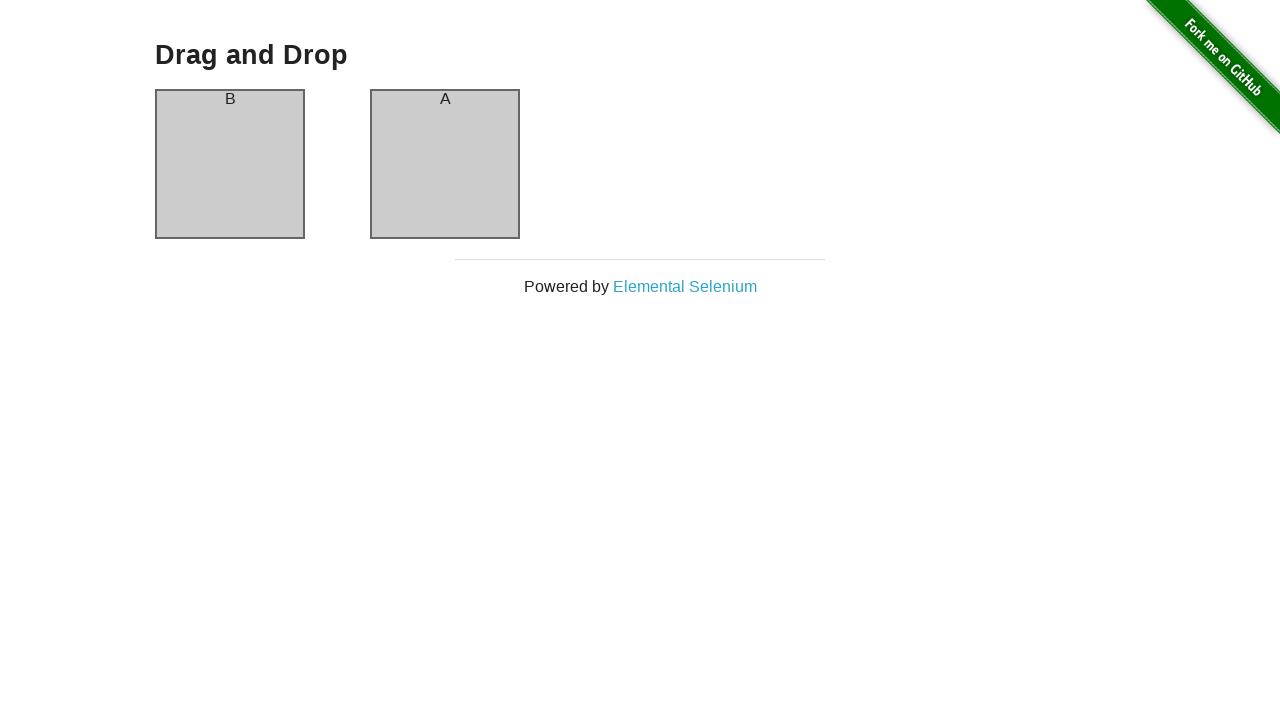

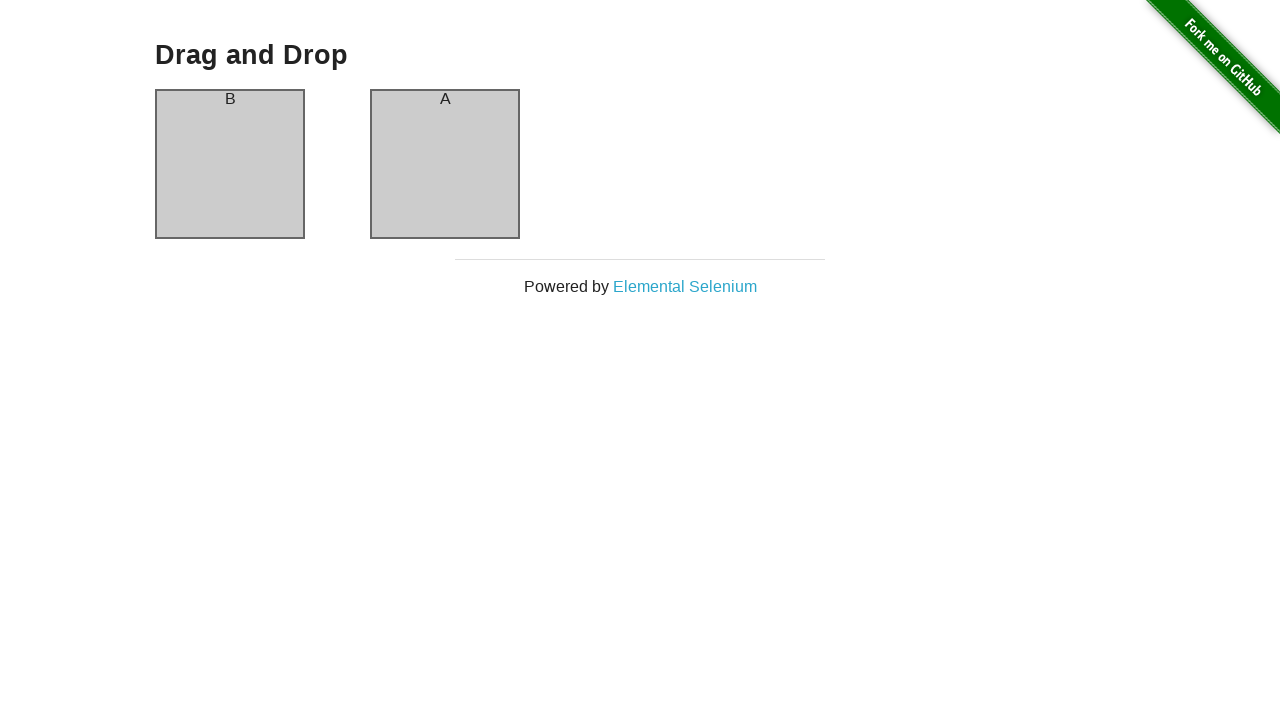